Navigates to Gmail homepage and verifies the page title matches the expected value

Starting URL: http://www.gmail.com

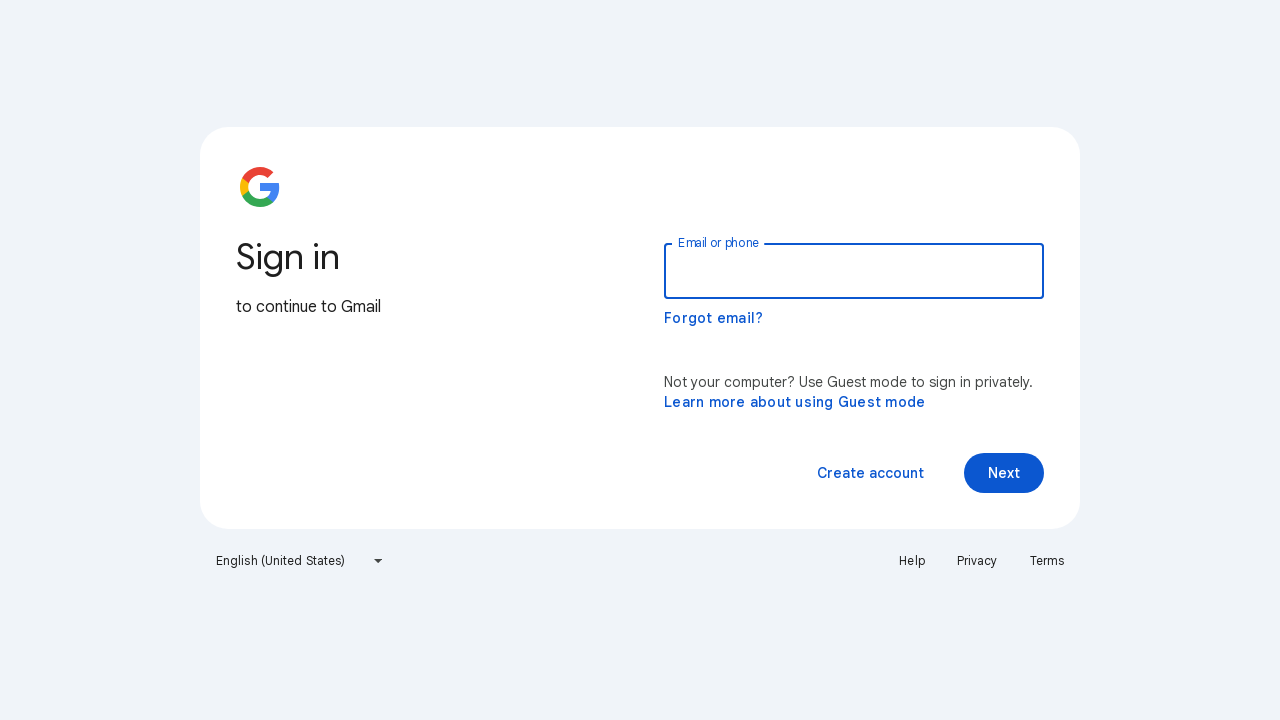

Navigated to Gmail homepage
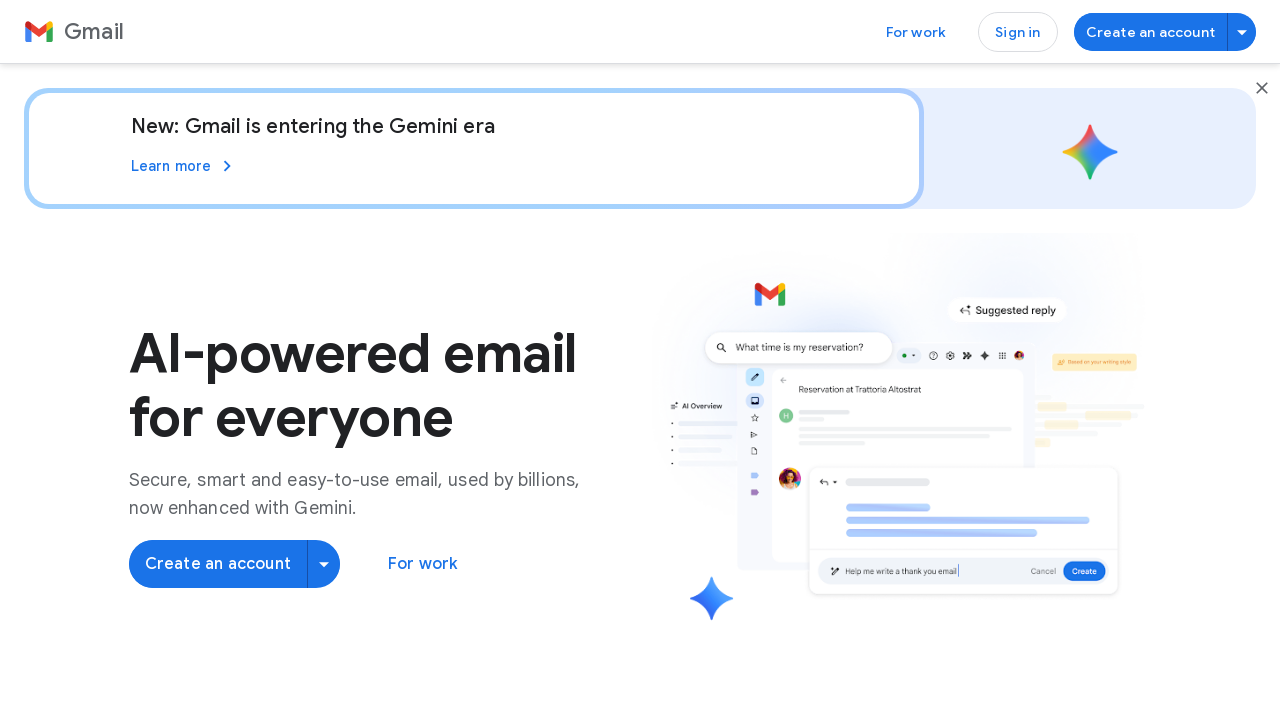

Retrieved page title: Gmail: Secure, AI-Powered Email for Everyone | Google Workspace
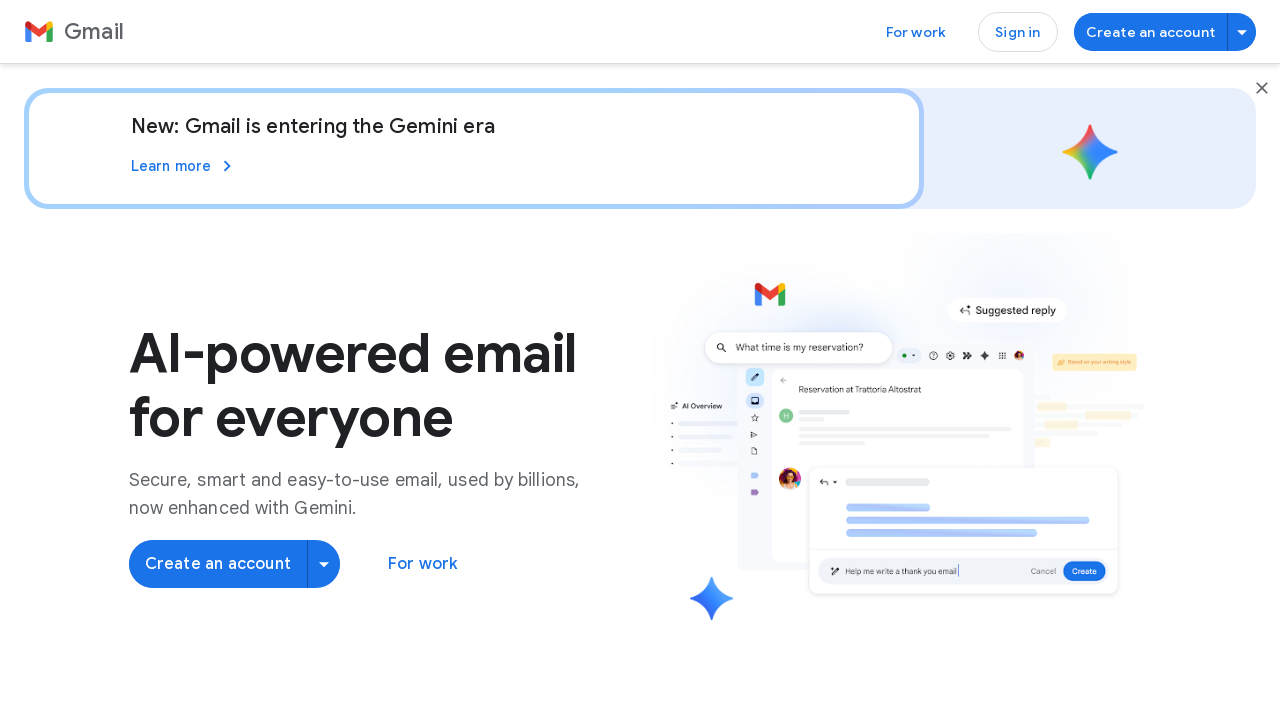

Verified page title contains 'Gmail' or 'Google'
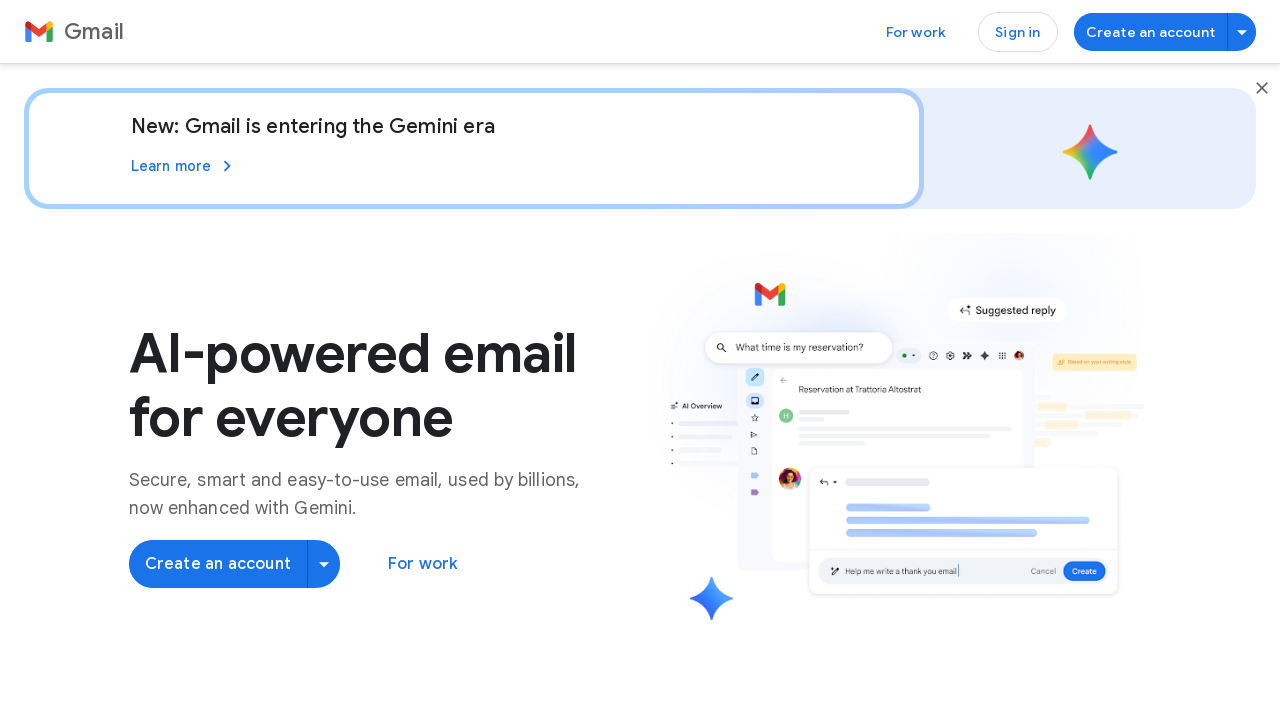

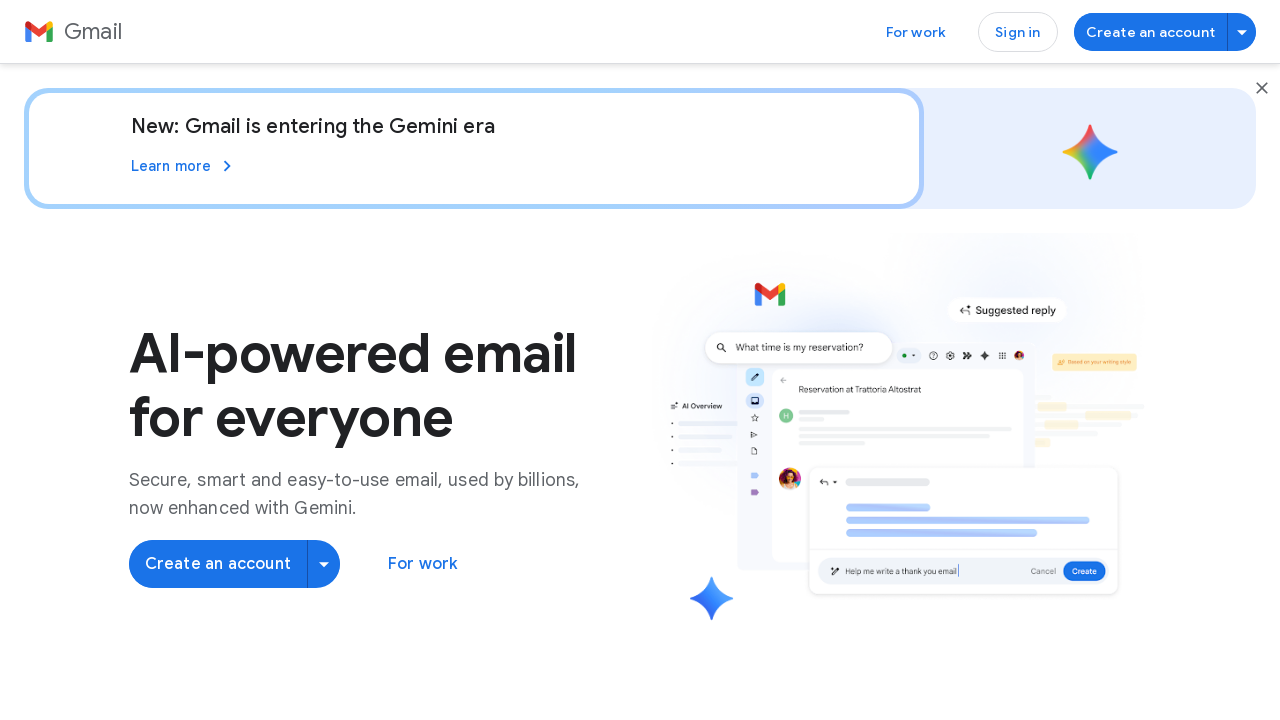